Tests dynamic dropdown functionality by entering a country prefix and selecting from autocomplete suggestions

Starting URL: https://codenboxautomationlab.com/practice/

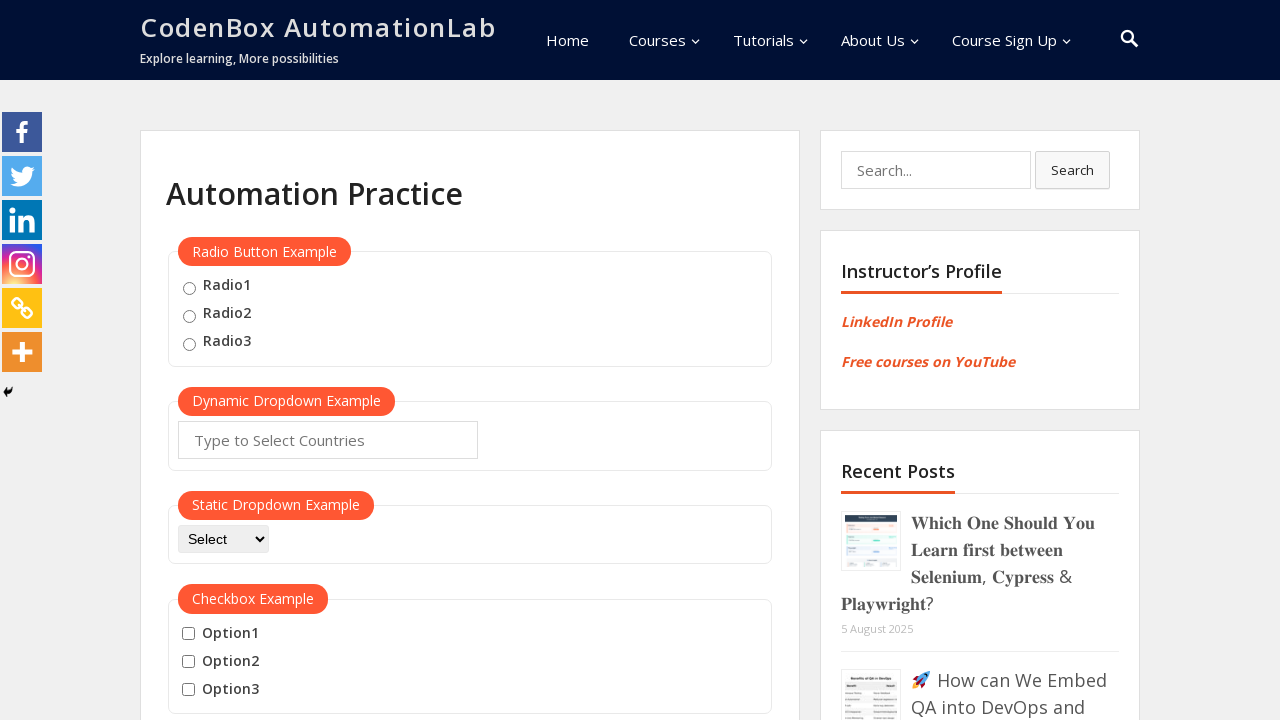

Selected random country prefix: FR
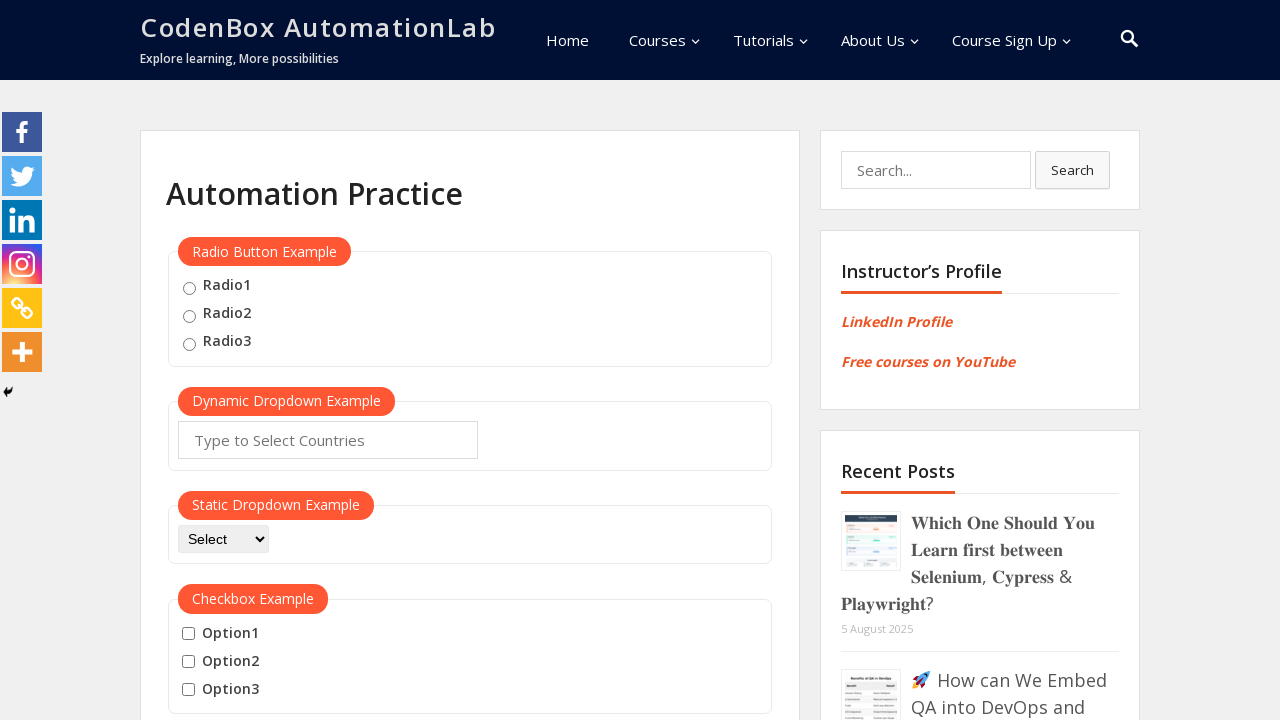

Entered 'FR' into autocomplete field on #autocomplete
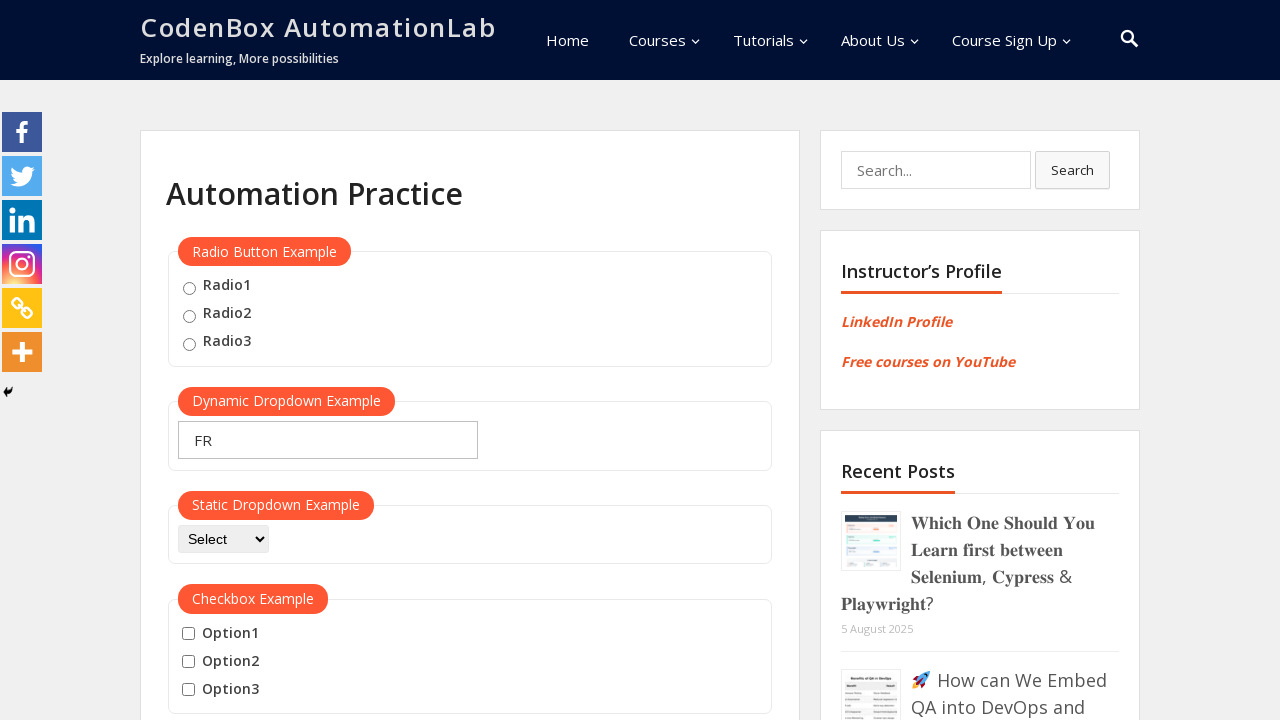

Waited 1000ms for autocomplete suggestions to appear
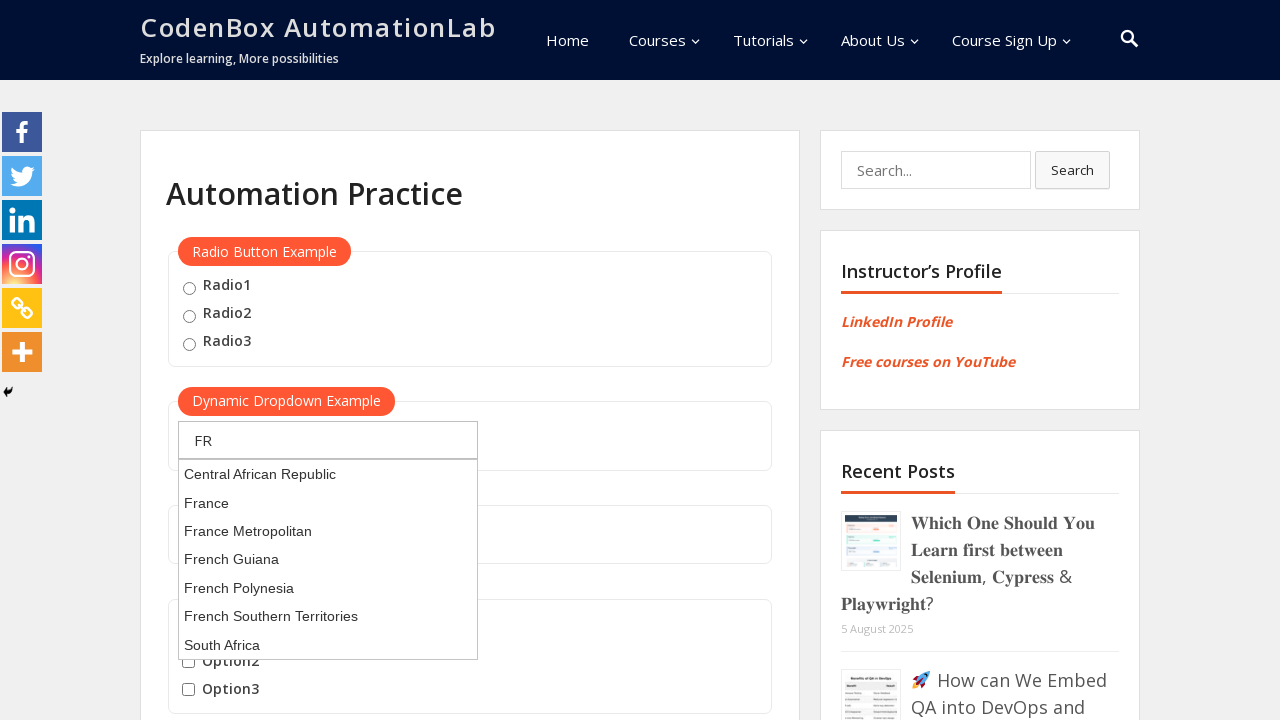

Pressed ArrowDown to highlight first suggestion on #autocomplete
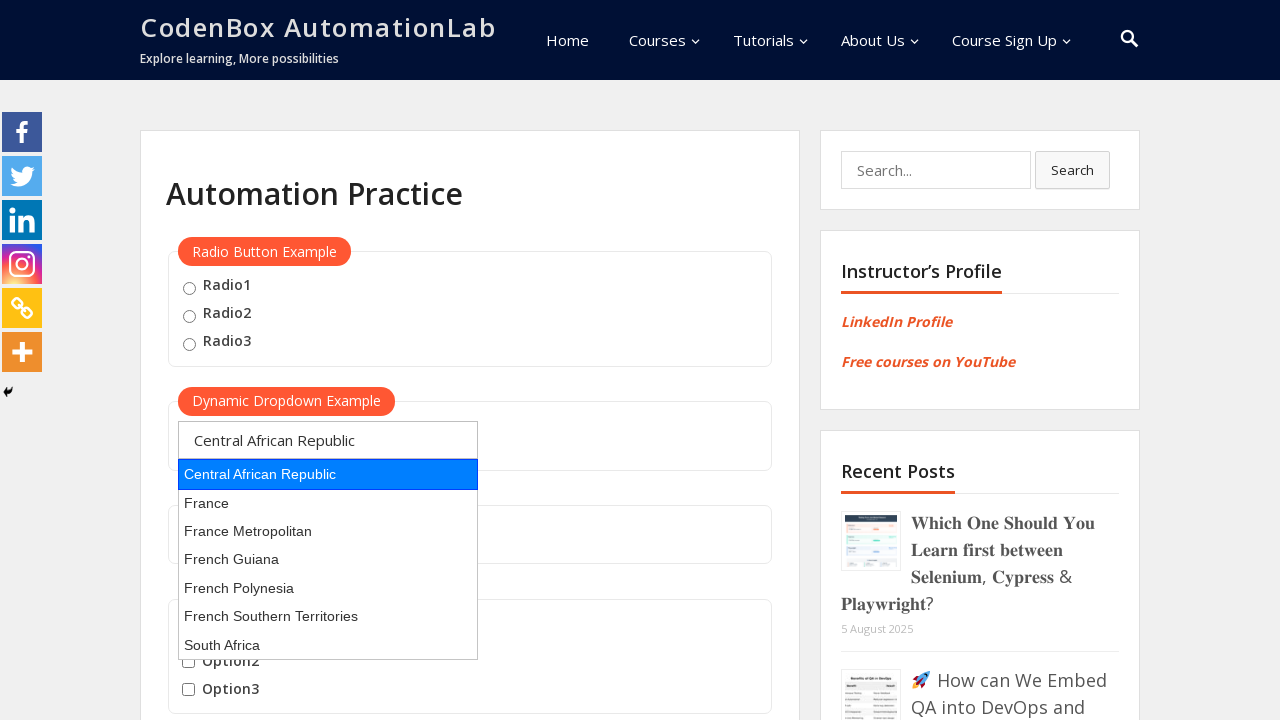

Pressed Enter to select the highlighted suggestion on #autocomplete
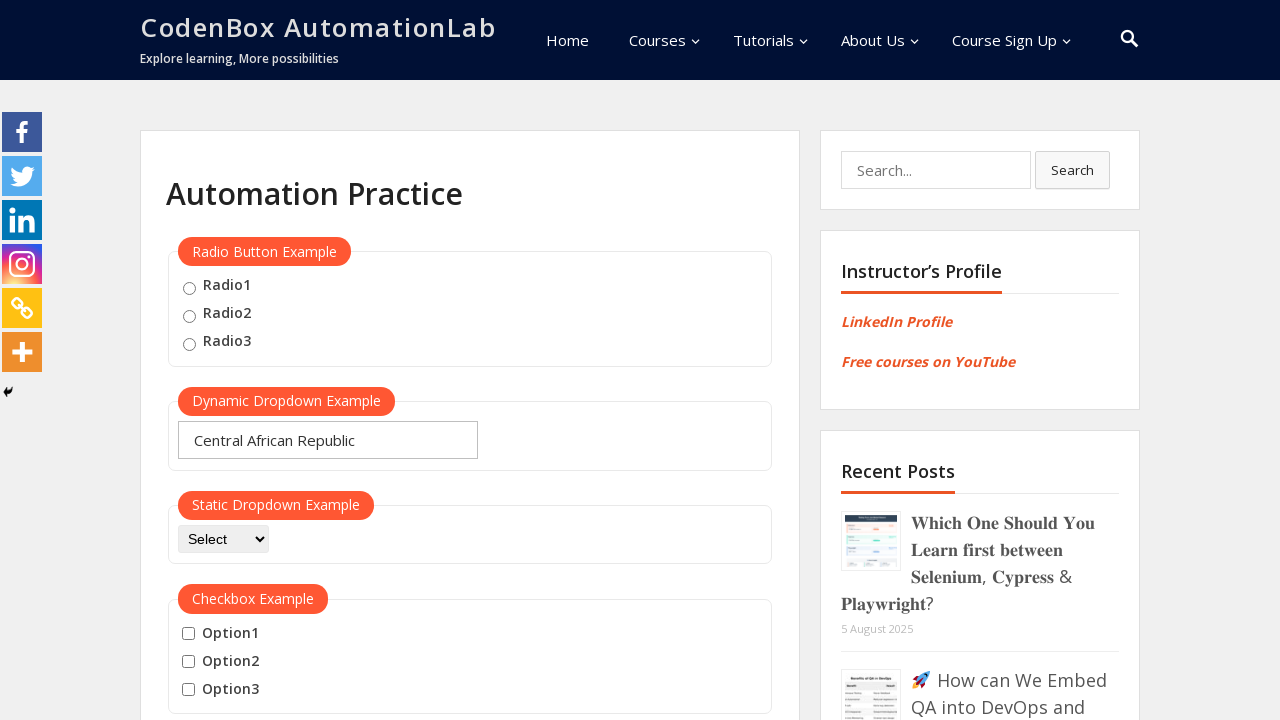

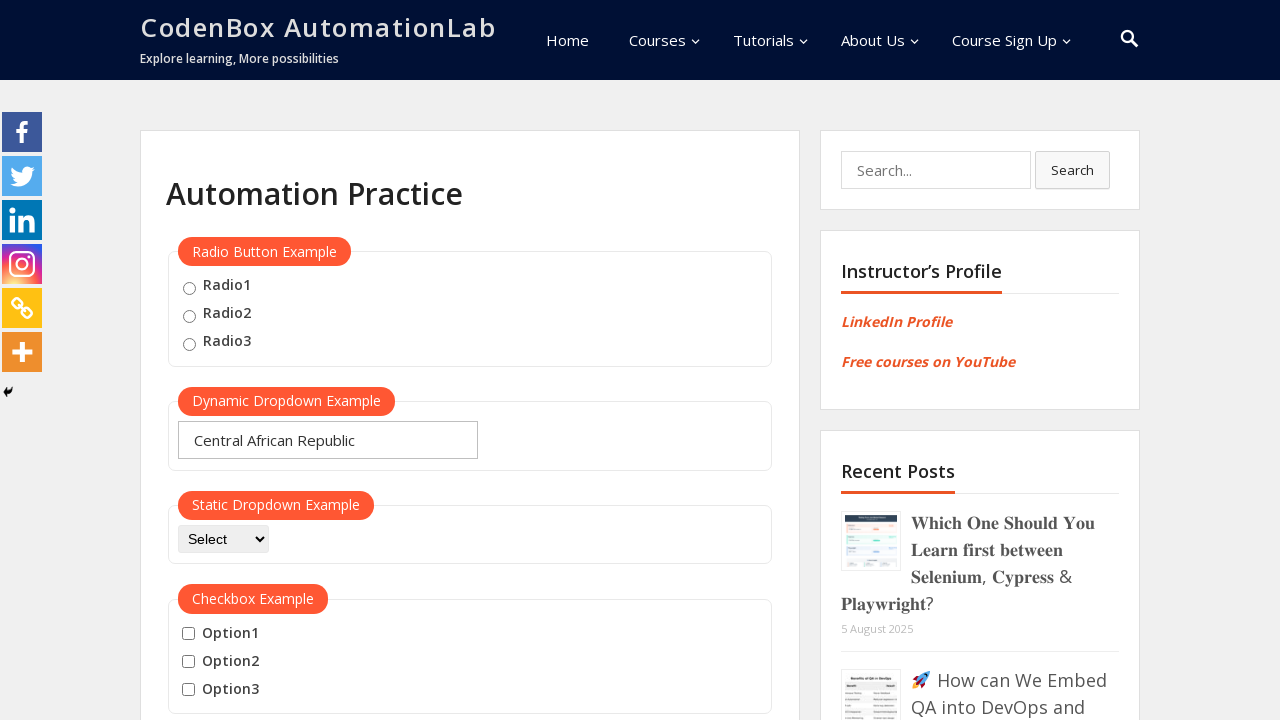